Tests drag and drop functionality by dragging column A to column B repeatedly, verifying the columns swap positions on the Herokuapp test page.

Starting URL: https://the-internet.herokuapp.com/drag_and_drop

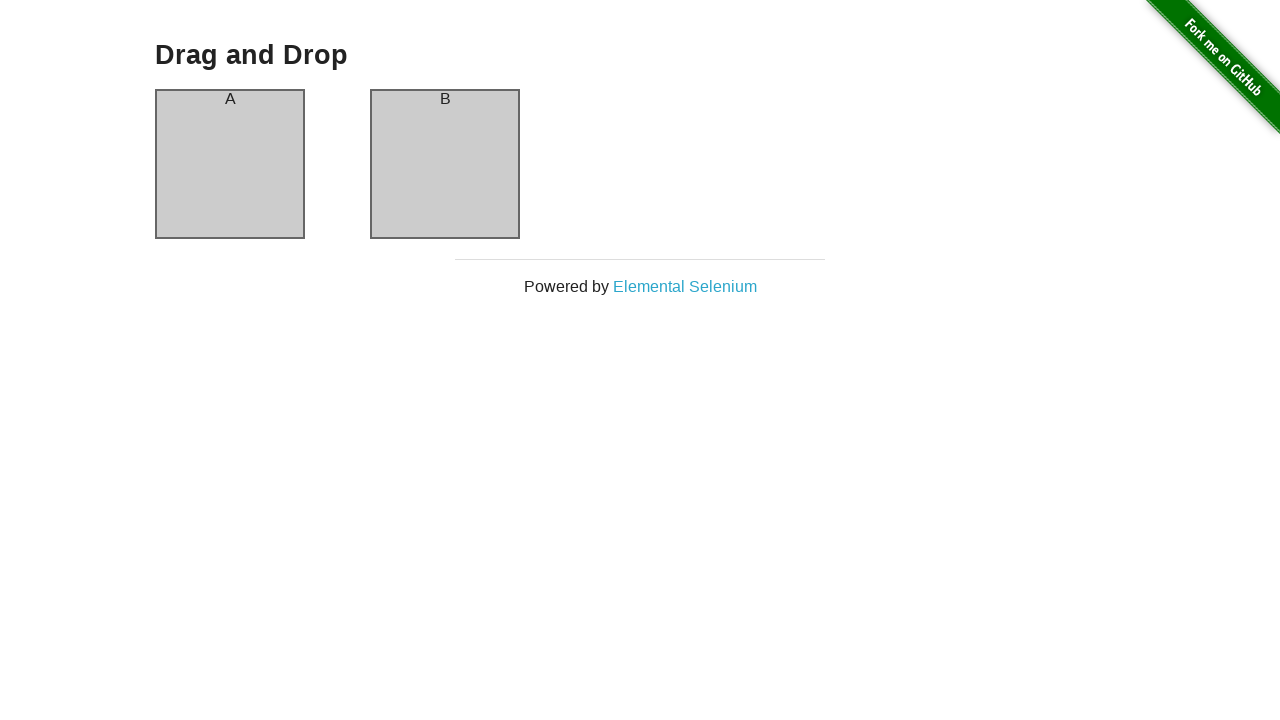

Waited for page to load and challenge title to be visible
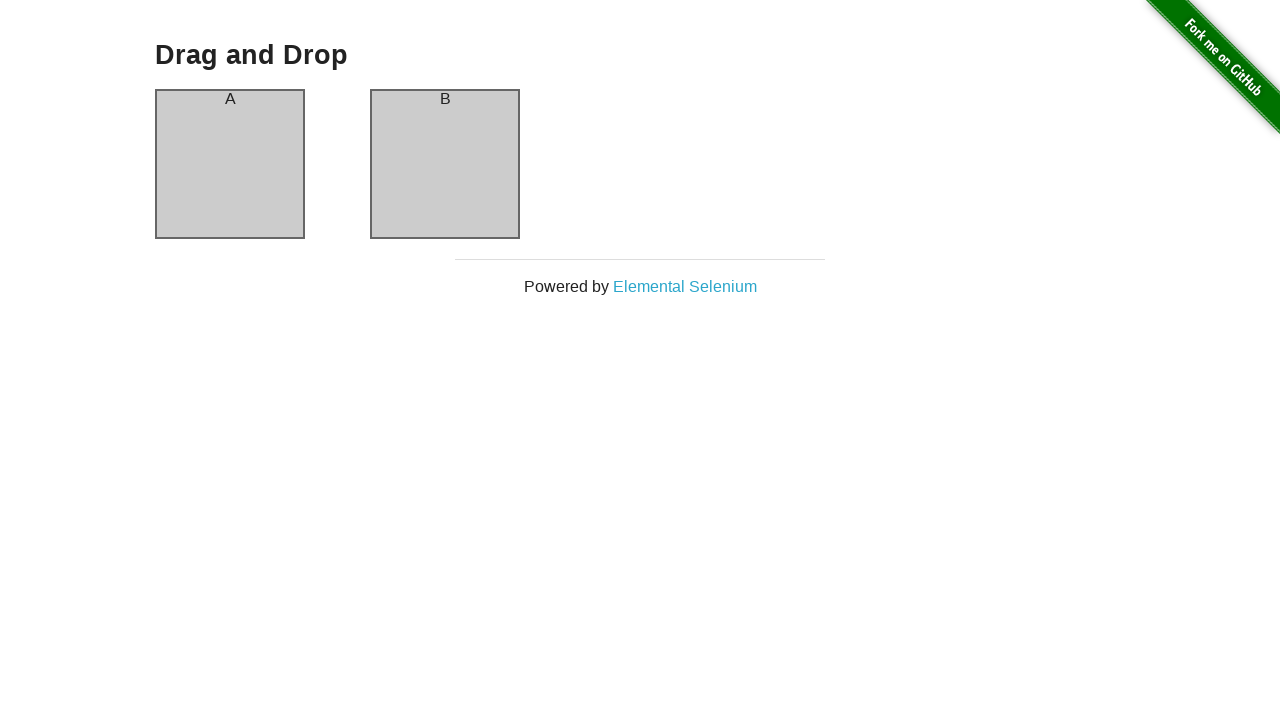

Column A element is now visible
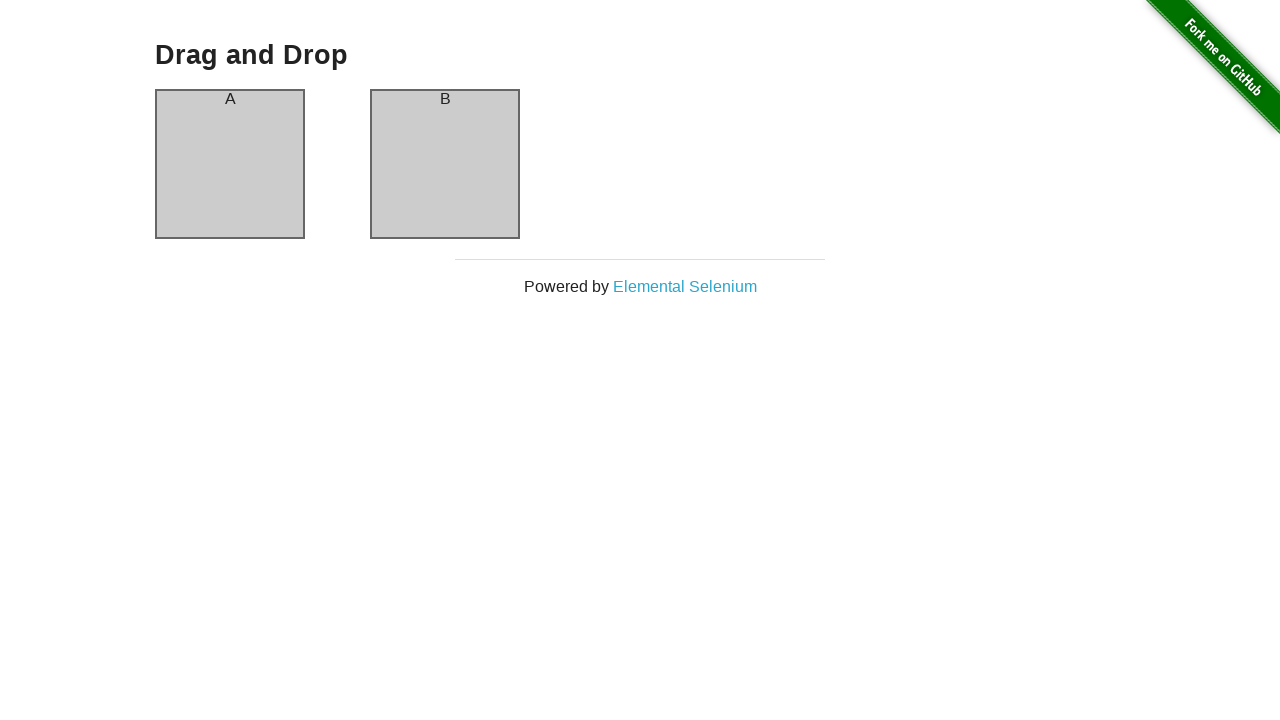

Column B element is now visible
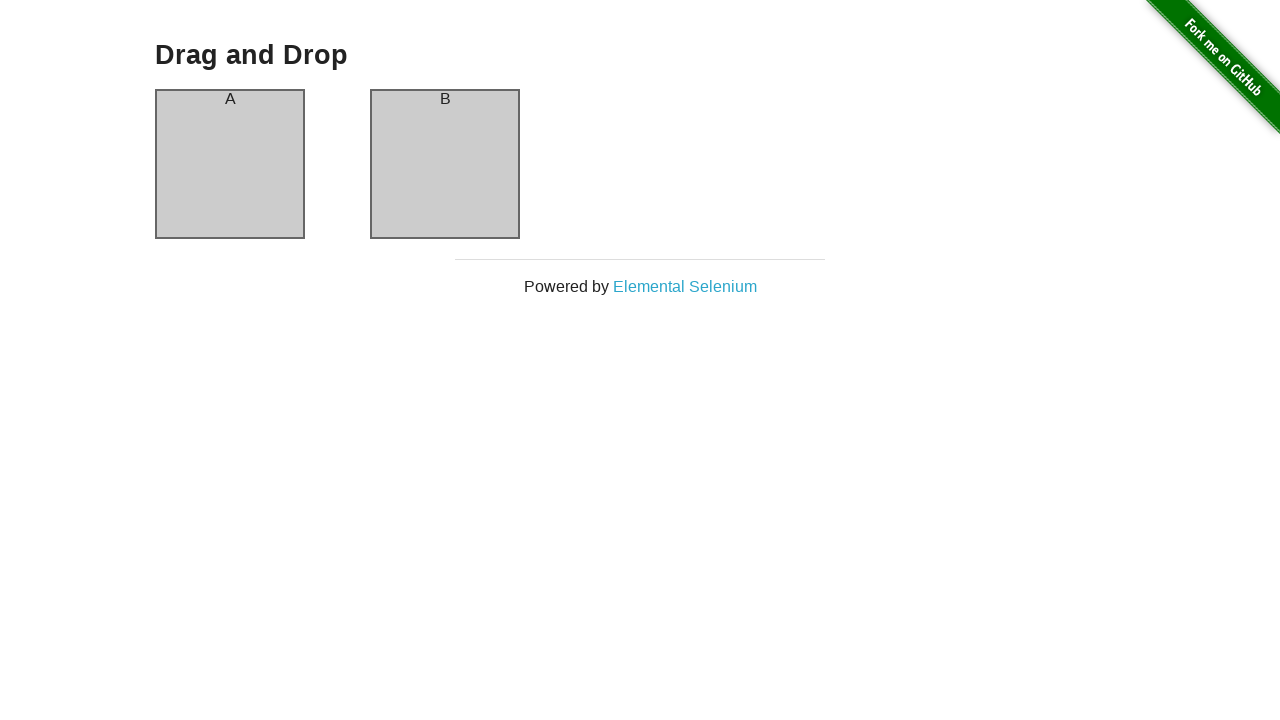

Located column A and column B elements for drag and drop iteration 1
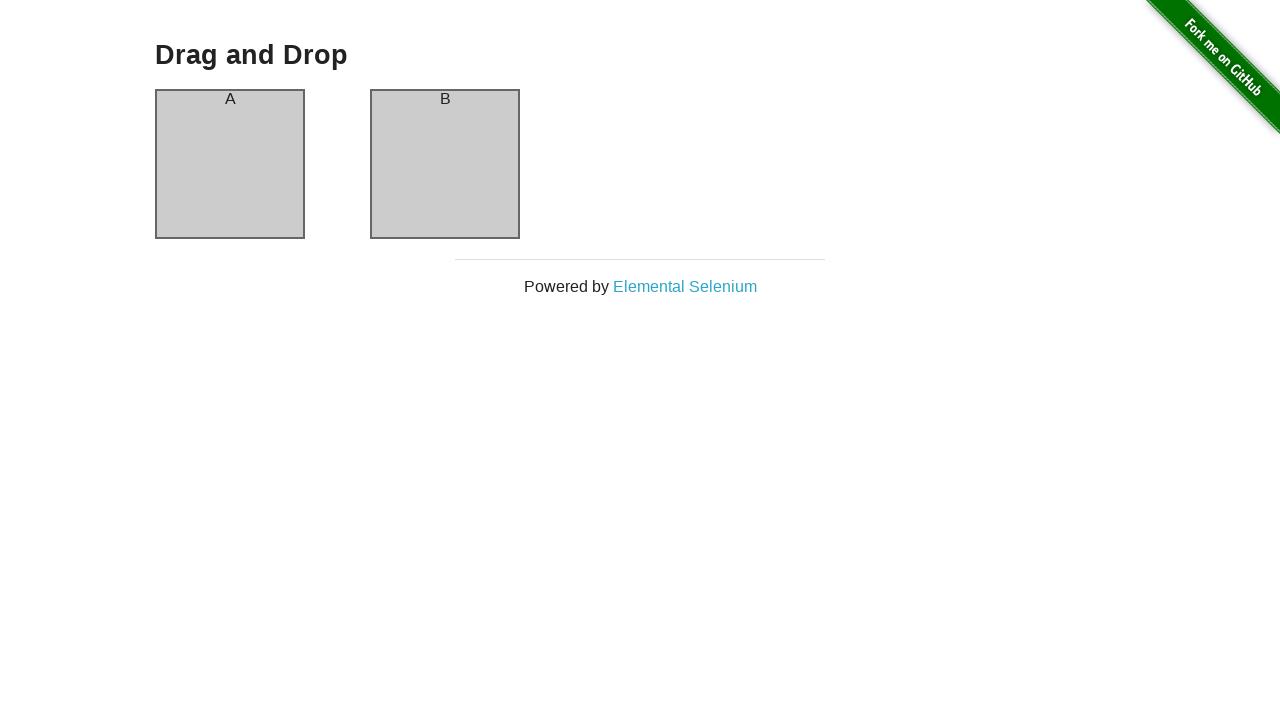

Dragged column A to column B (iteration 1) at (445, 164)
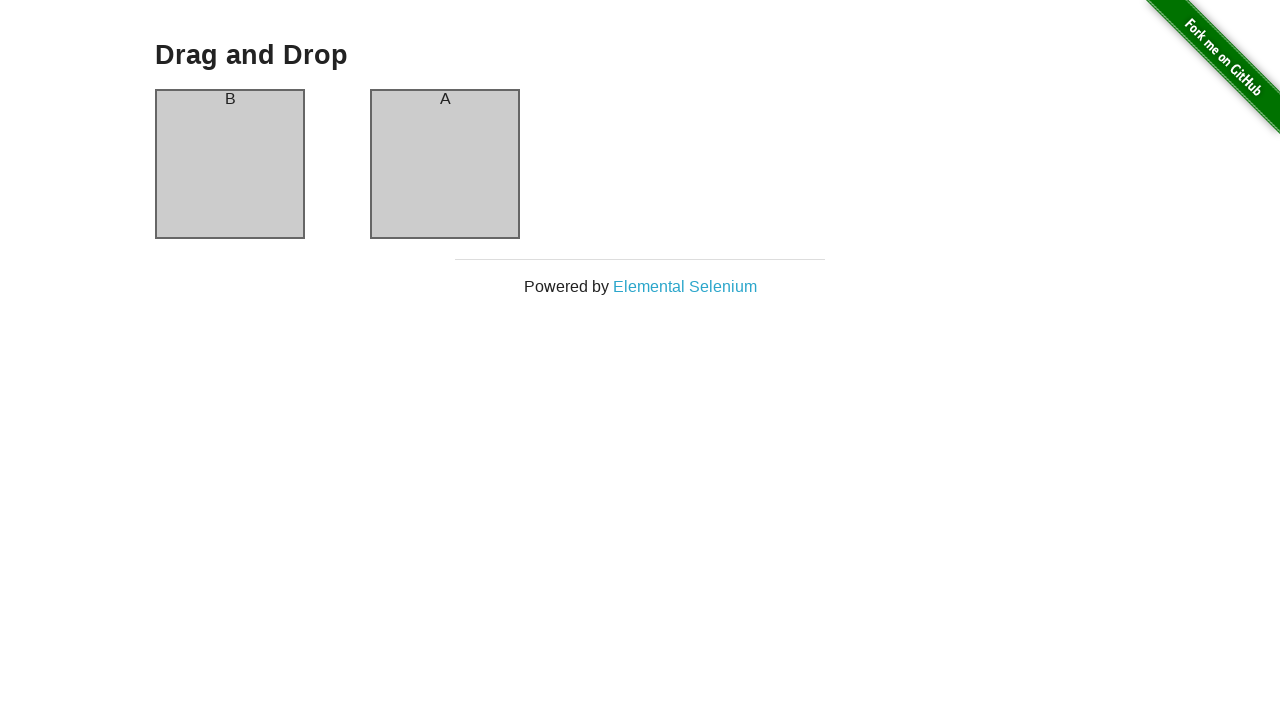

Waited 100ms for DOM to update after drag and drop iteration 1
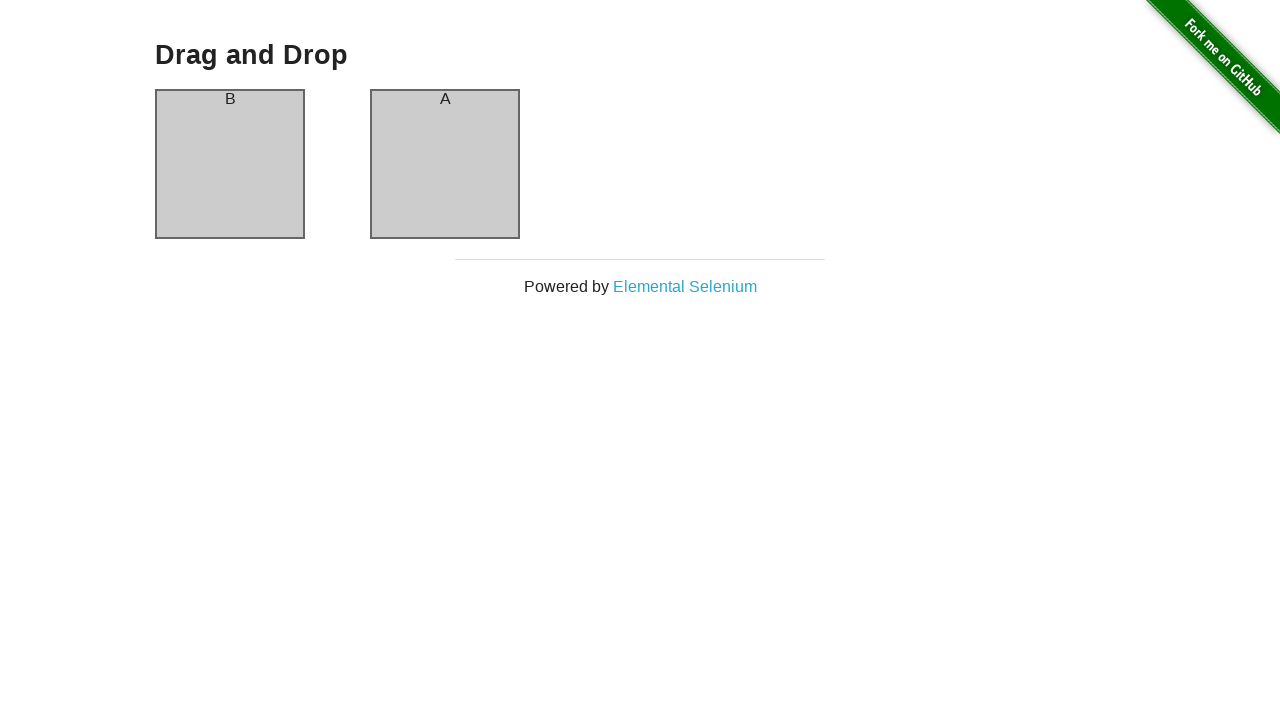

Located column A and column B elements for drag and drop iteration 2
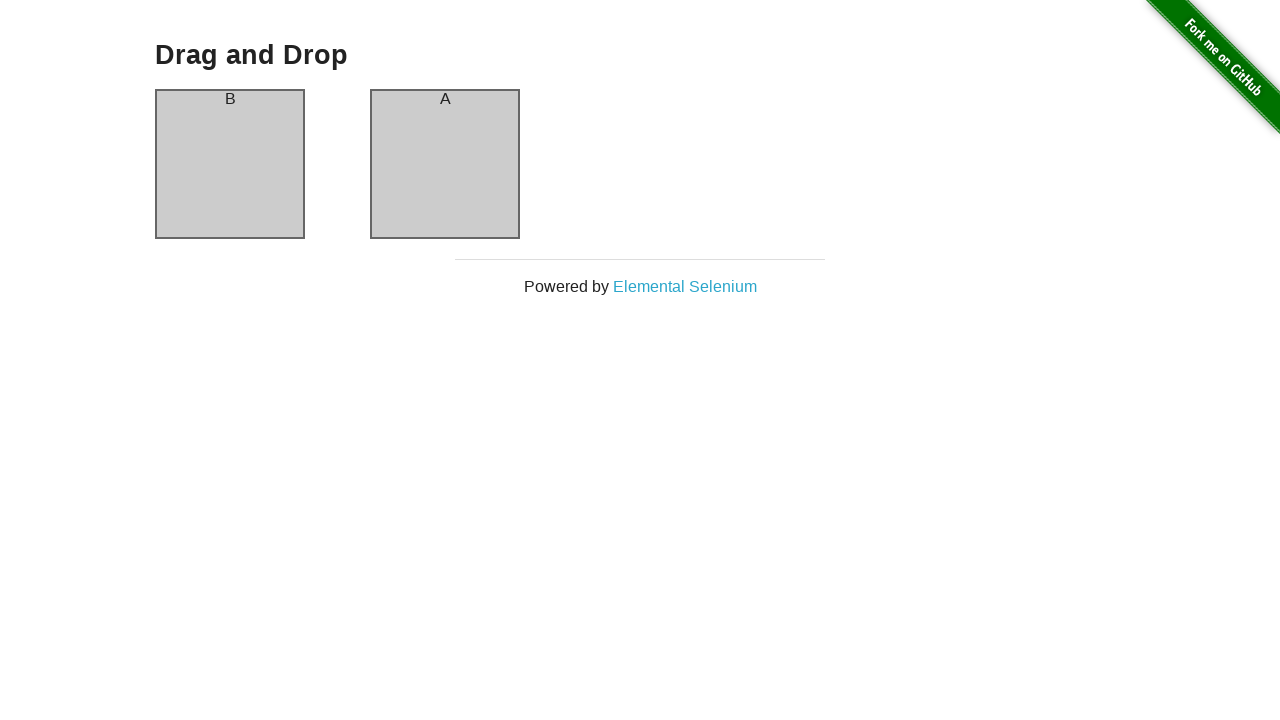

Dragged column A to column B (iteration 2) at (445, 164)
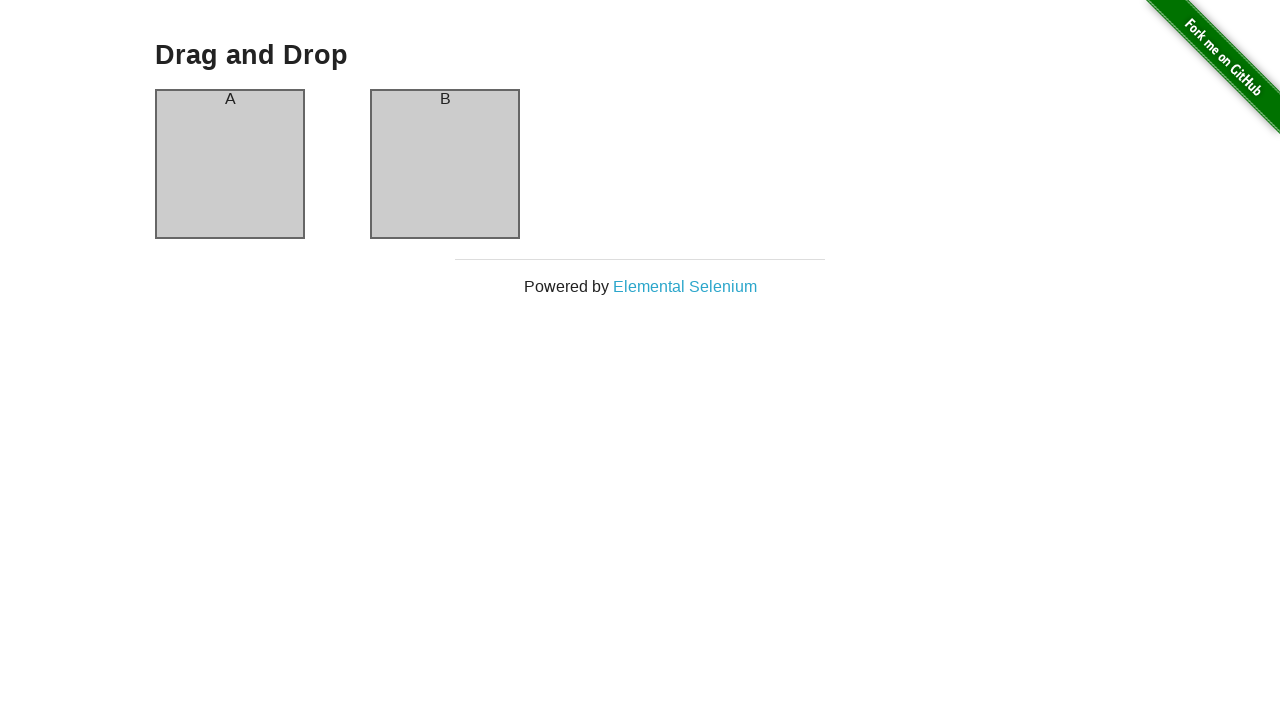

Waited 100ms for DOM to update after drag and drop iteration 2
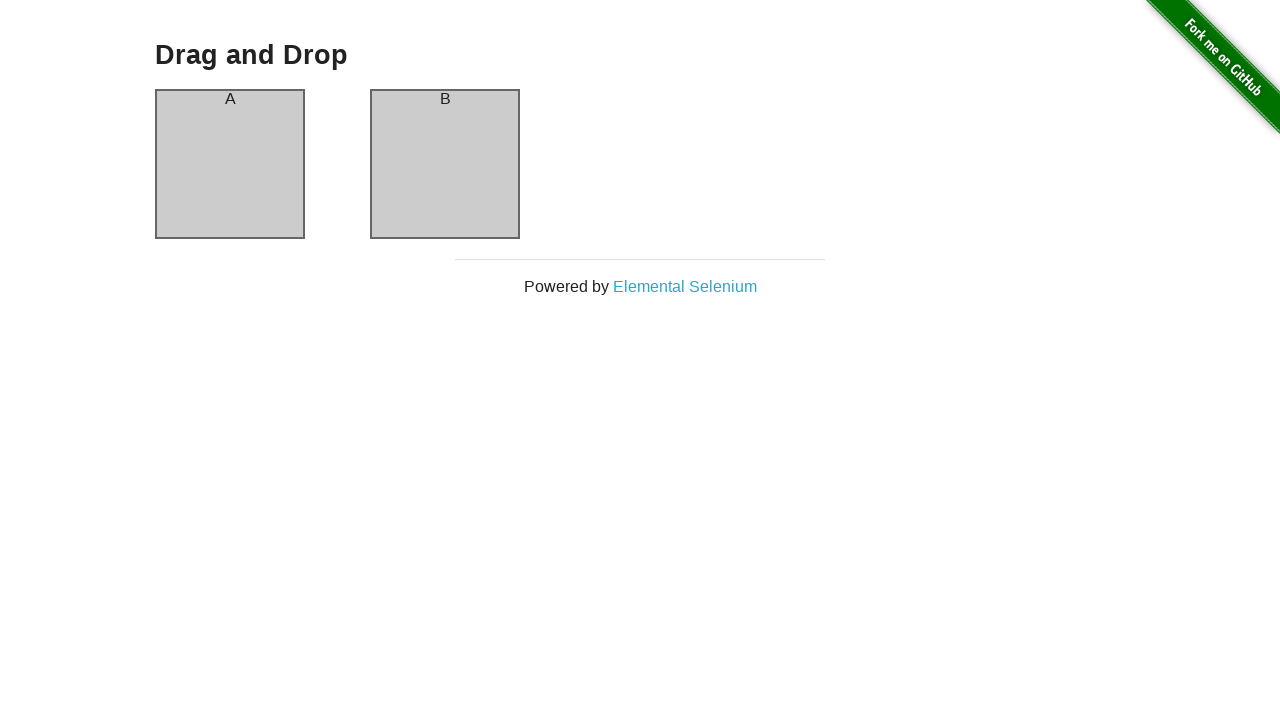

Located column A and column B elements for drag and drop iteration 3
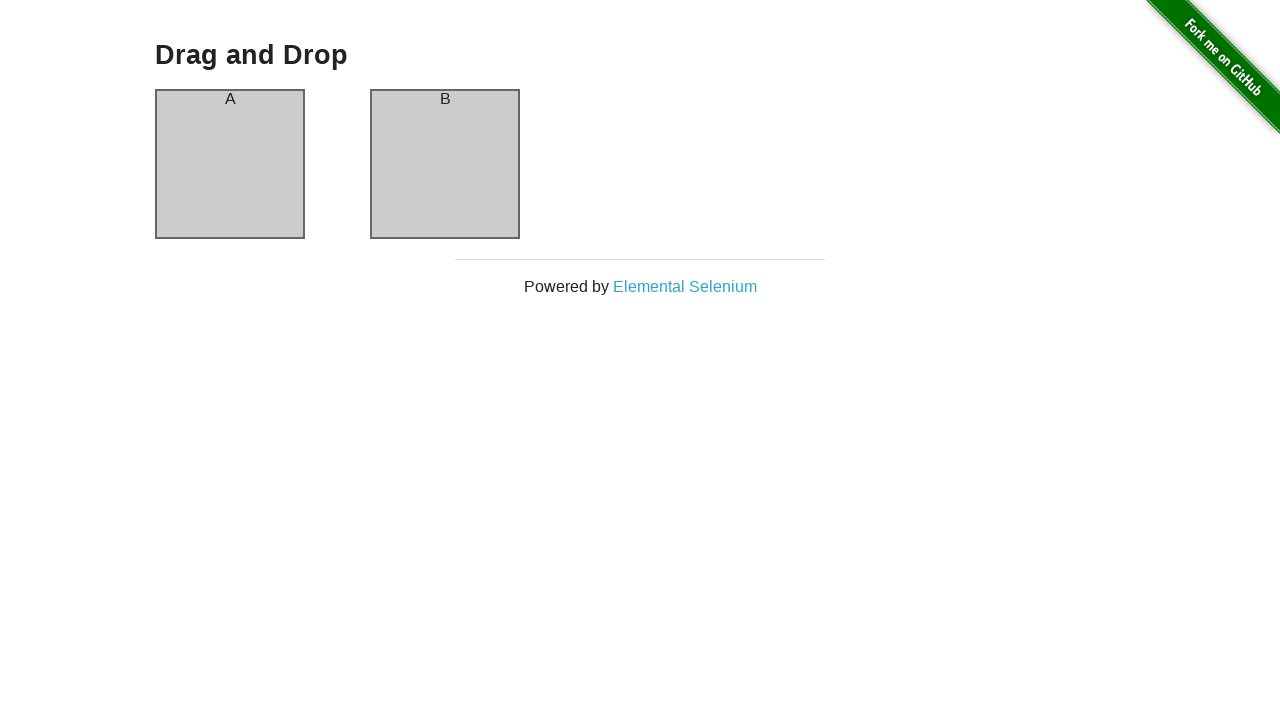

Dragged column A to column B (iteration 3) at (445, 164)
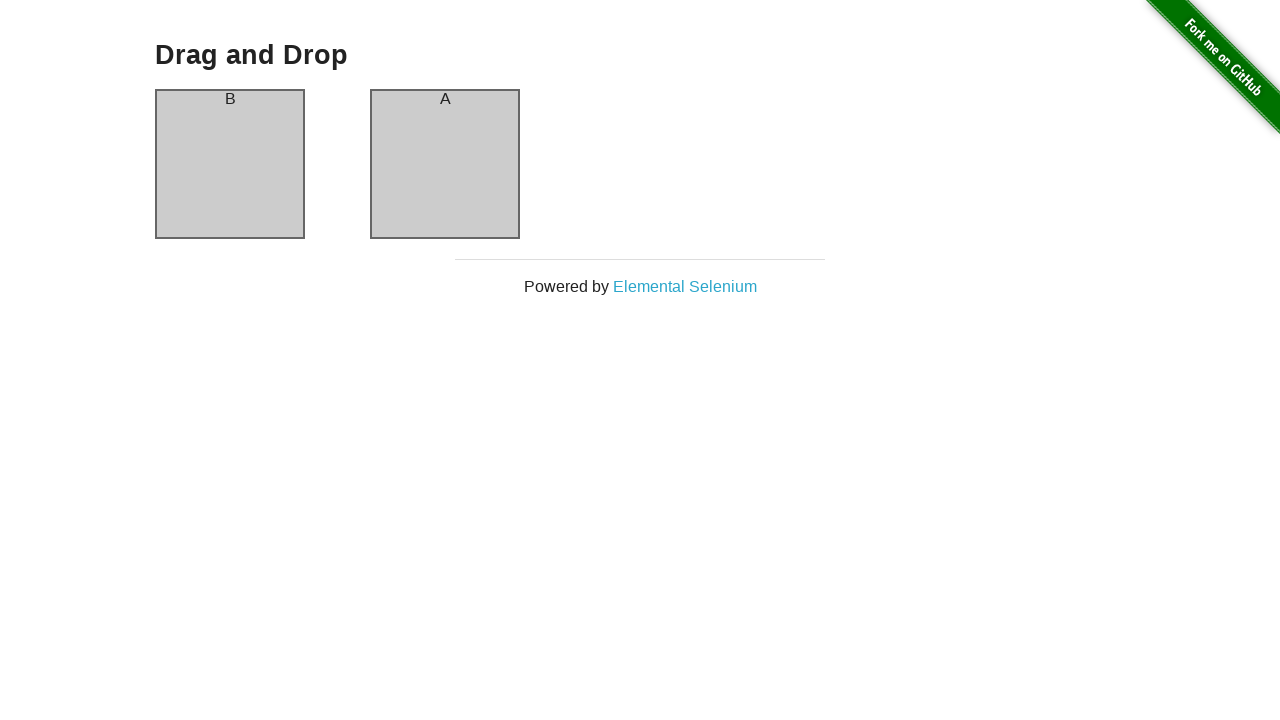

Waited 100ms for DOM to update after drag and drop iteration 3
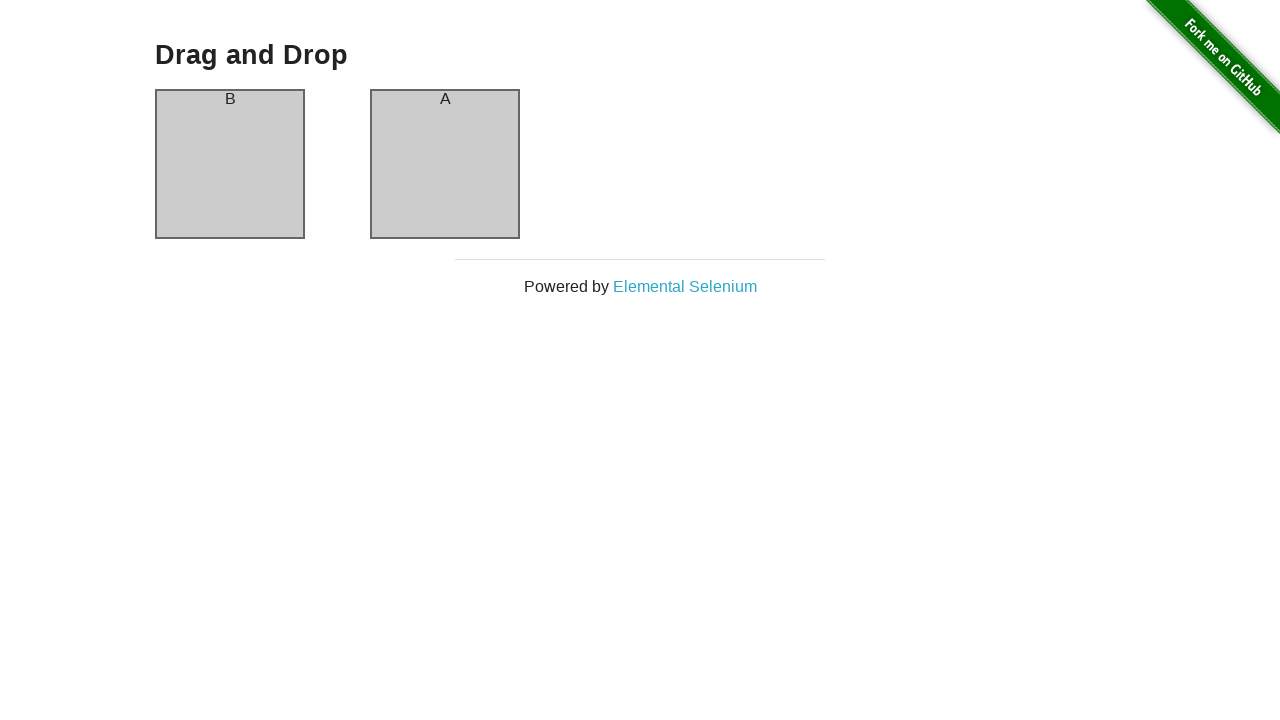

Located column A and column B elements for drag and drop iteration 4
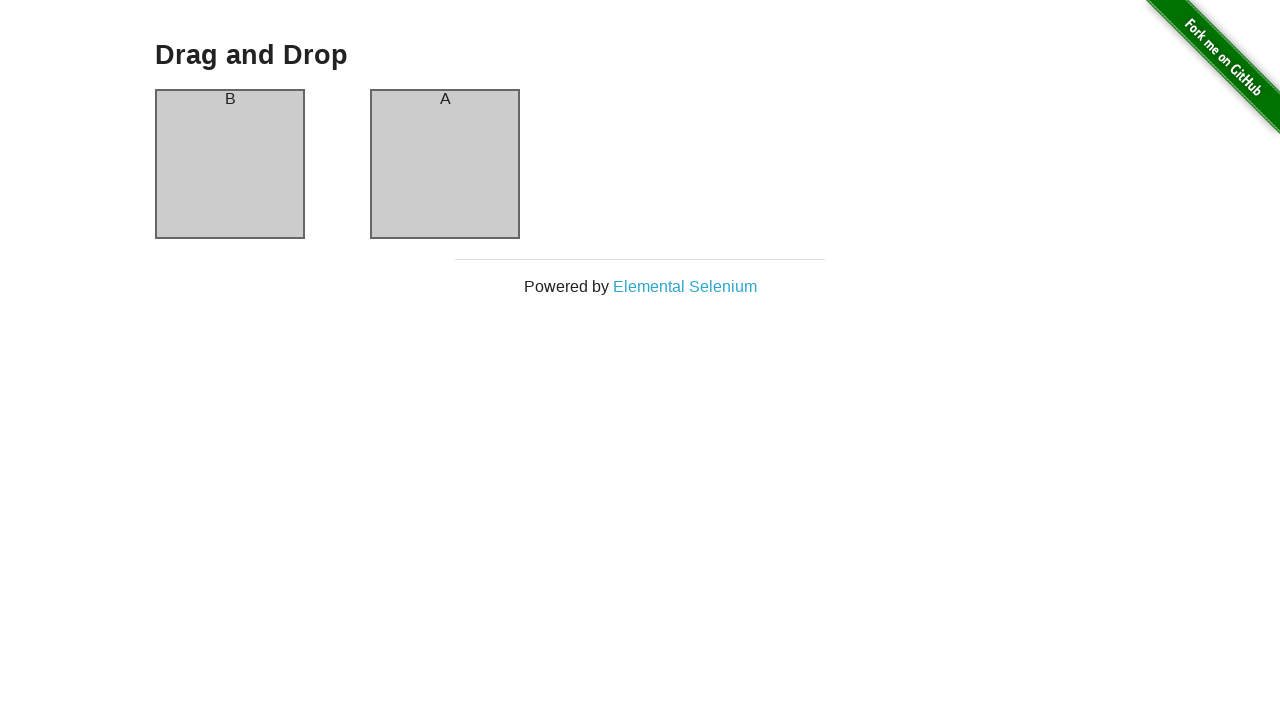

Dragged column A to column B (iteration 4) at (445, 164)
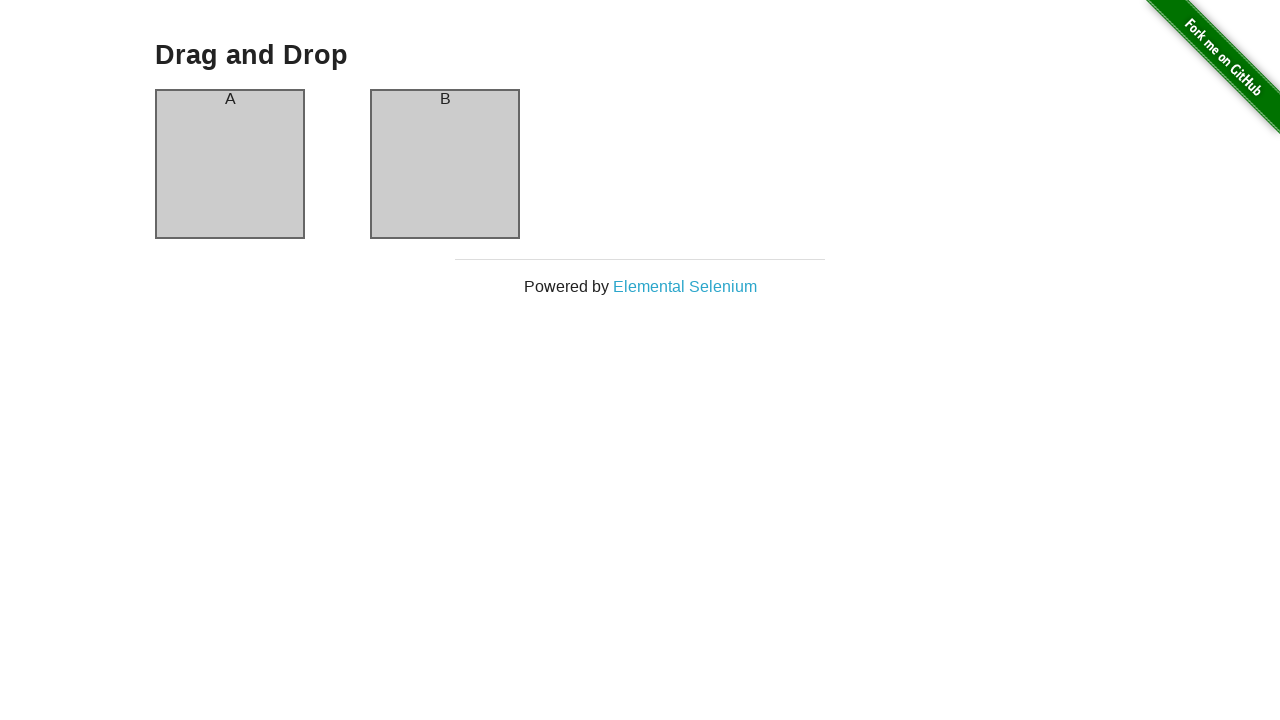

Waited 100ms for DOM to update after drag and drop iteration 4
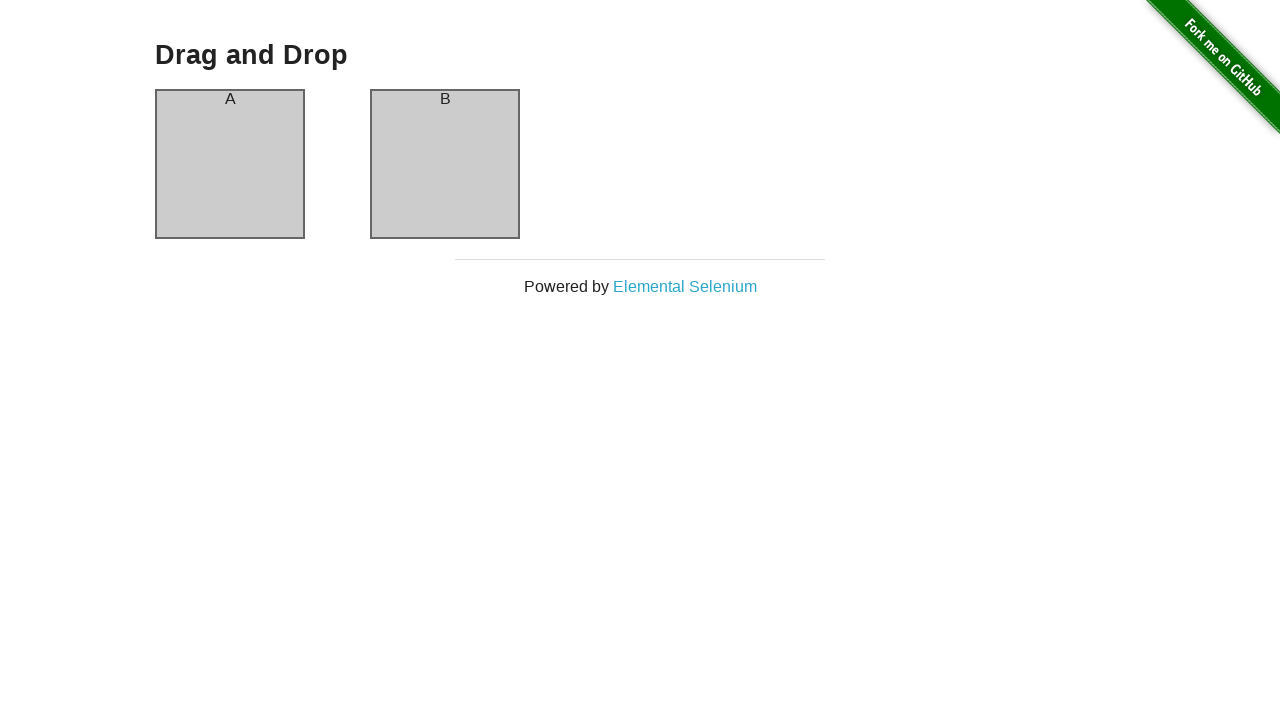

Located column A and column B elements for drag and drop iteration 5
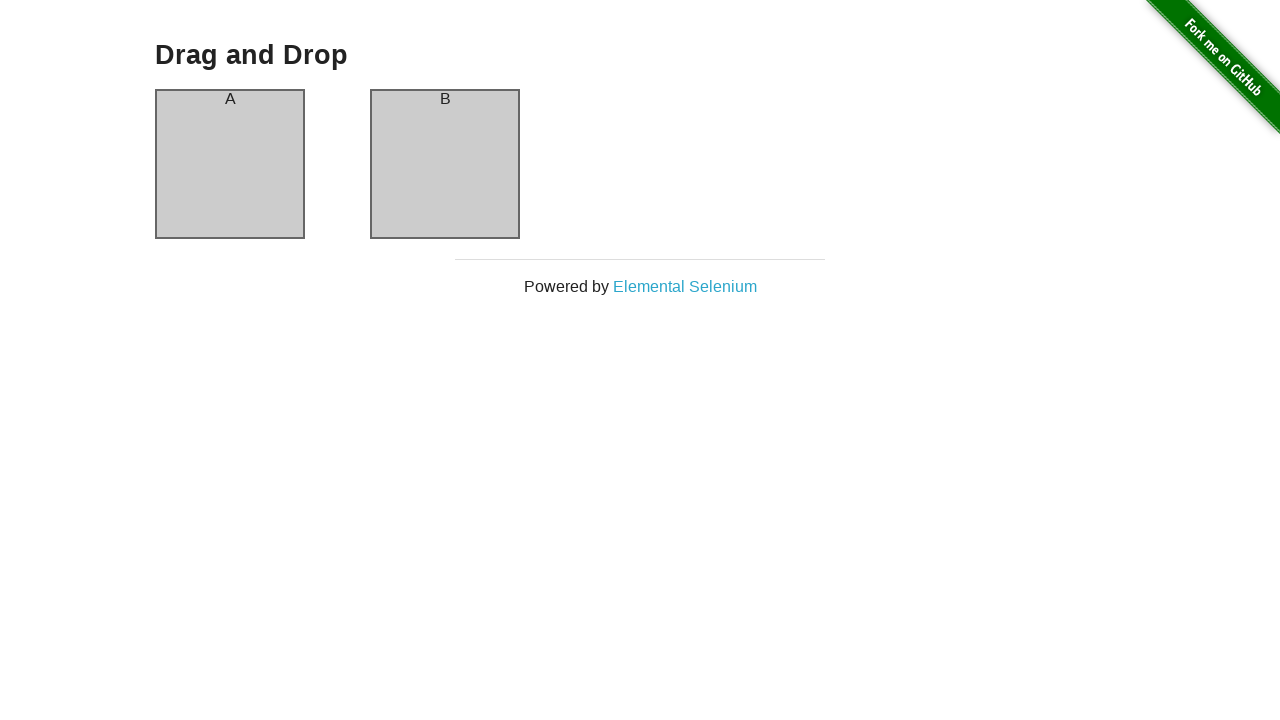

Dragged column A to column B (iteration 5) at (445, 164)
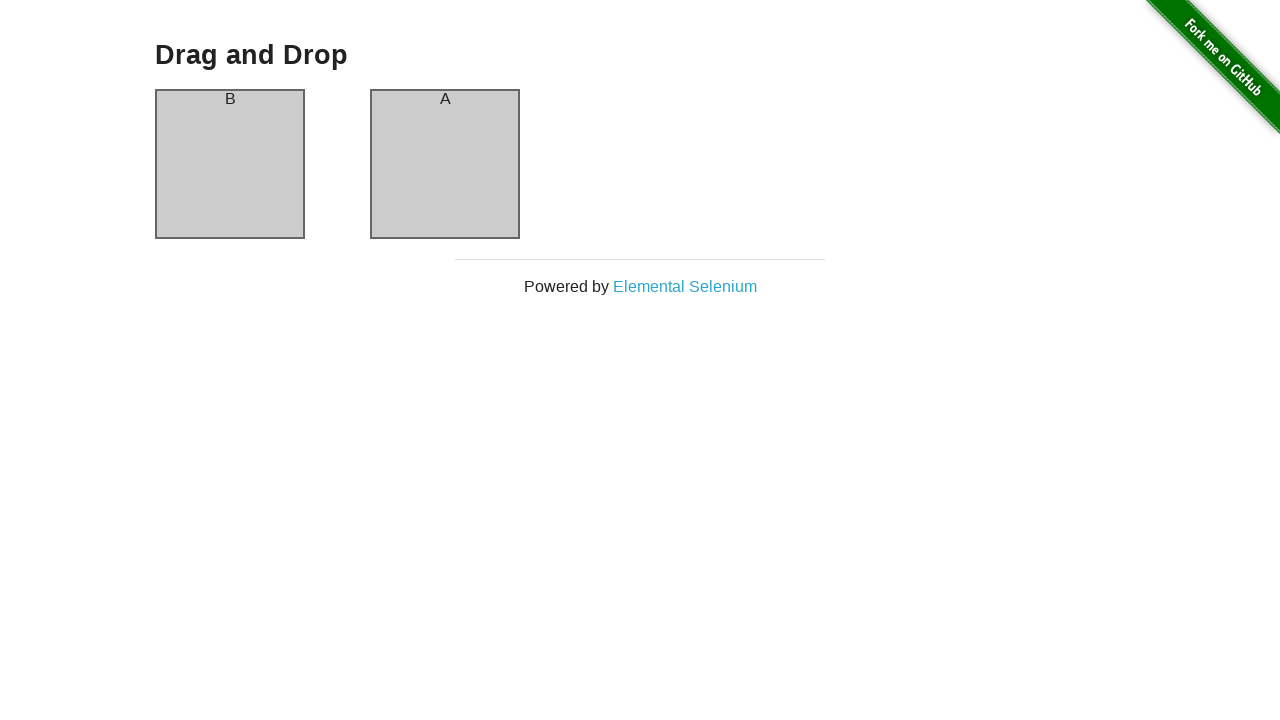

Waited 100ms for DOM to update after drag and drop iteration 5
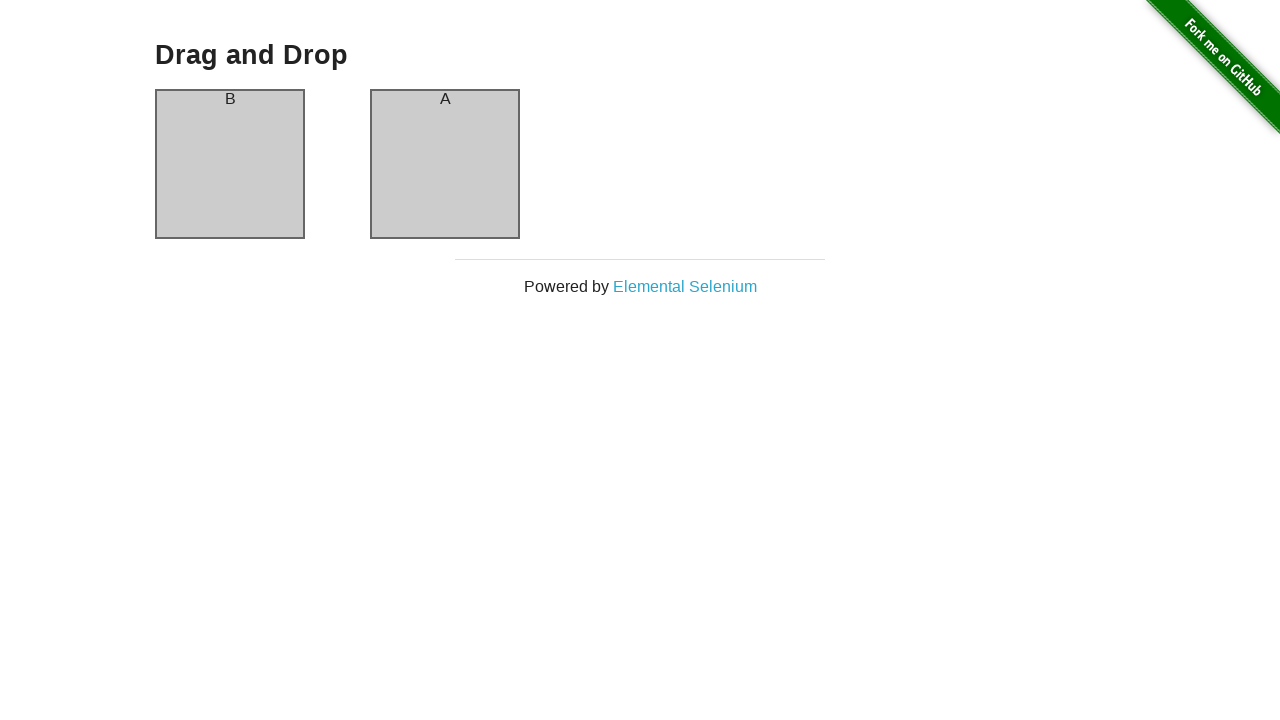

Located column A and column B elements for drag and drop iteration 6
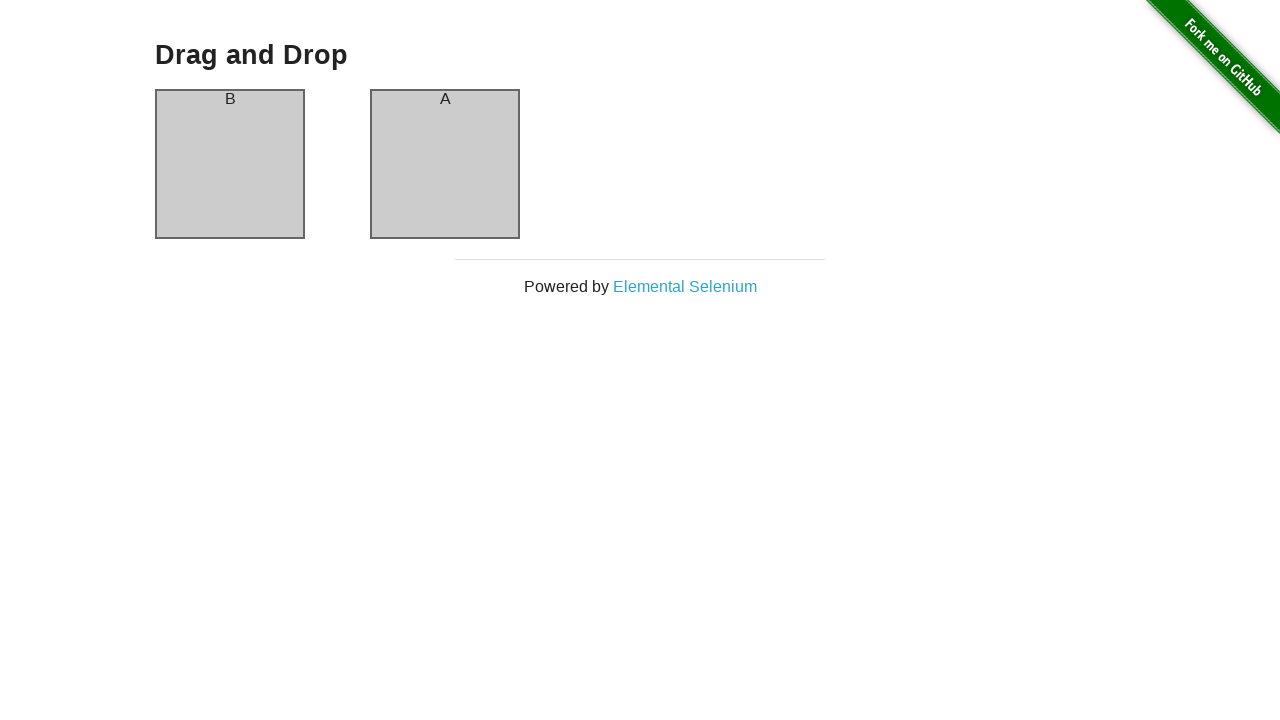

Dragged column A to column B (iteration 6) at (445, 164)
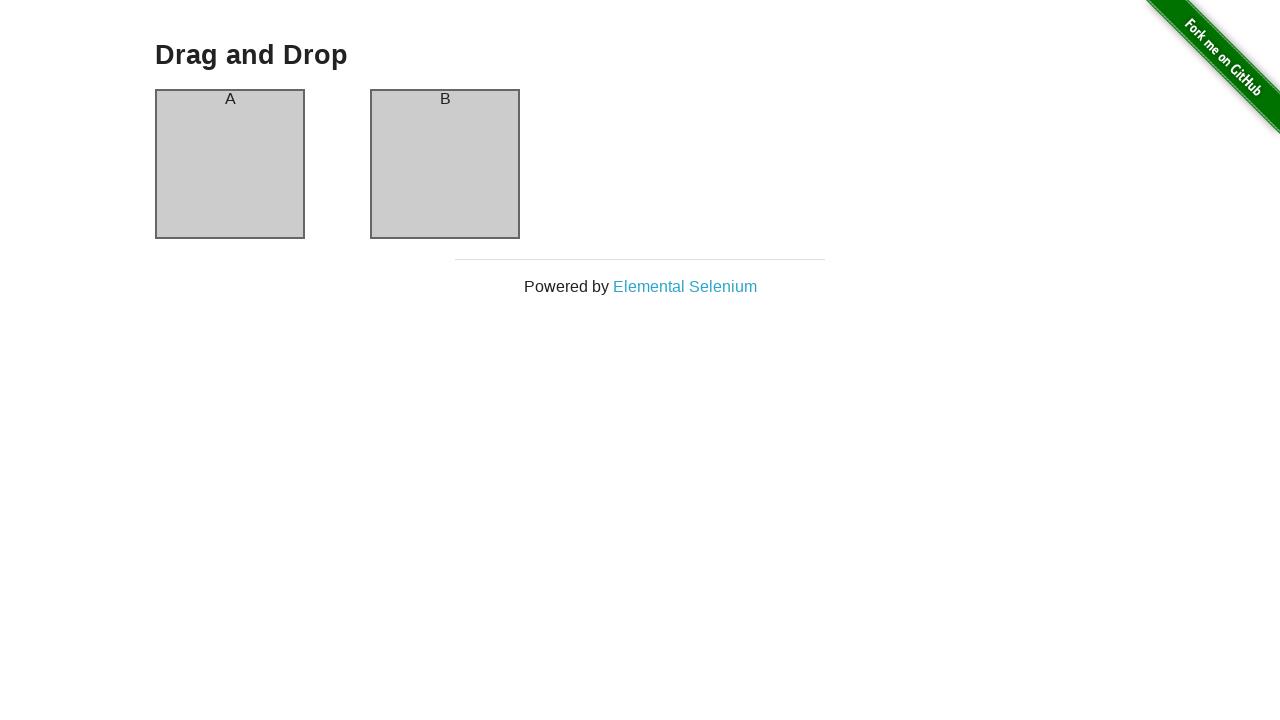

Waited 100ms for DOM to update after drag and drop iteration 6
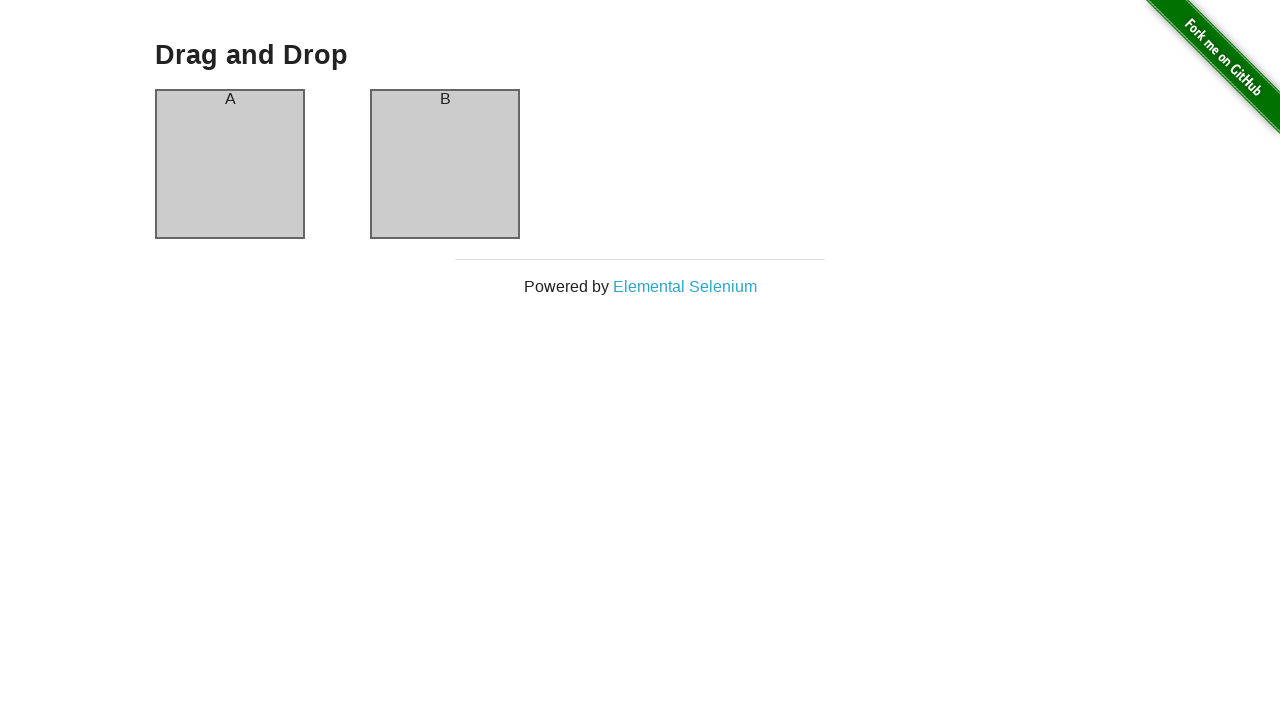

Located column A and column B elements for drag and drop iteration 7
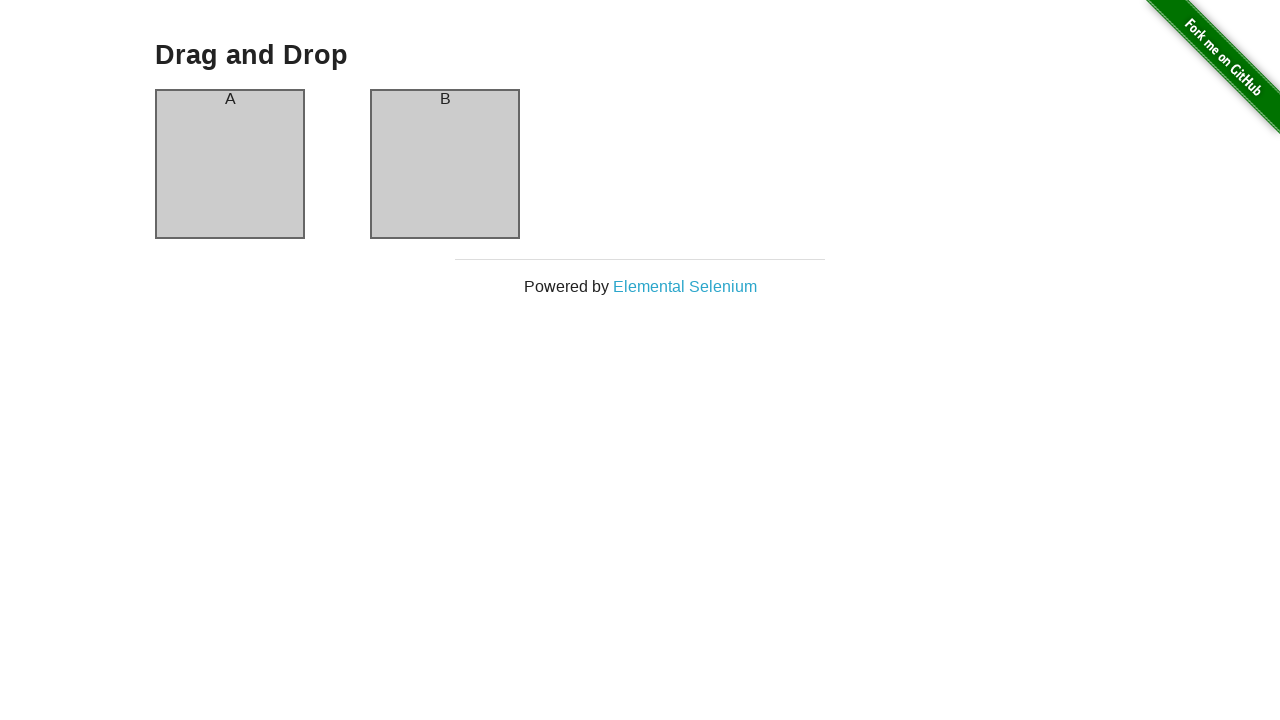

Dragged column A to column B (iteration 7) at (445, 164)
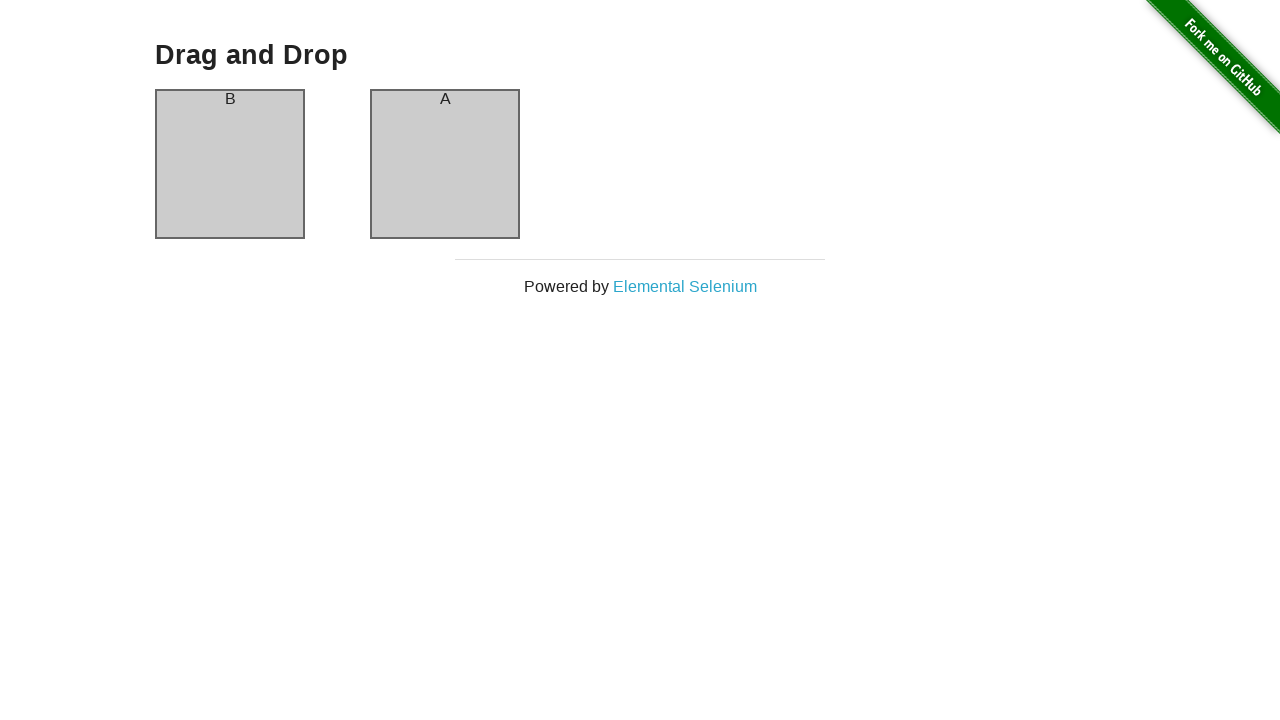

Waited 100ms for DOM to update after drag and drop iteration 7
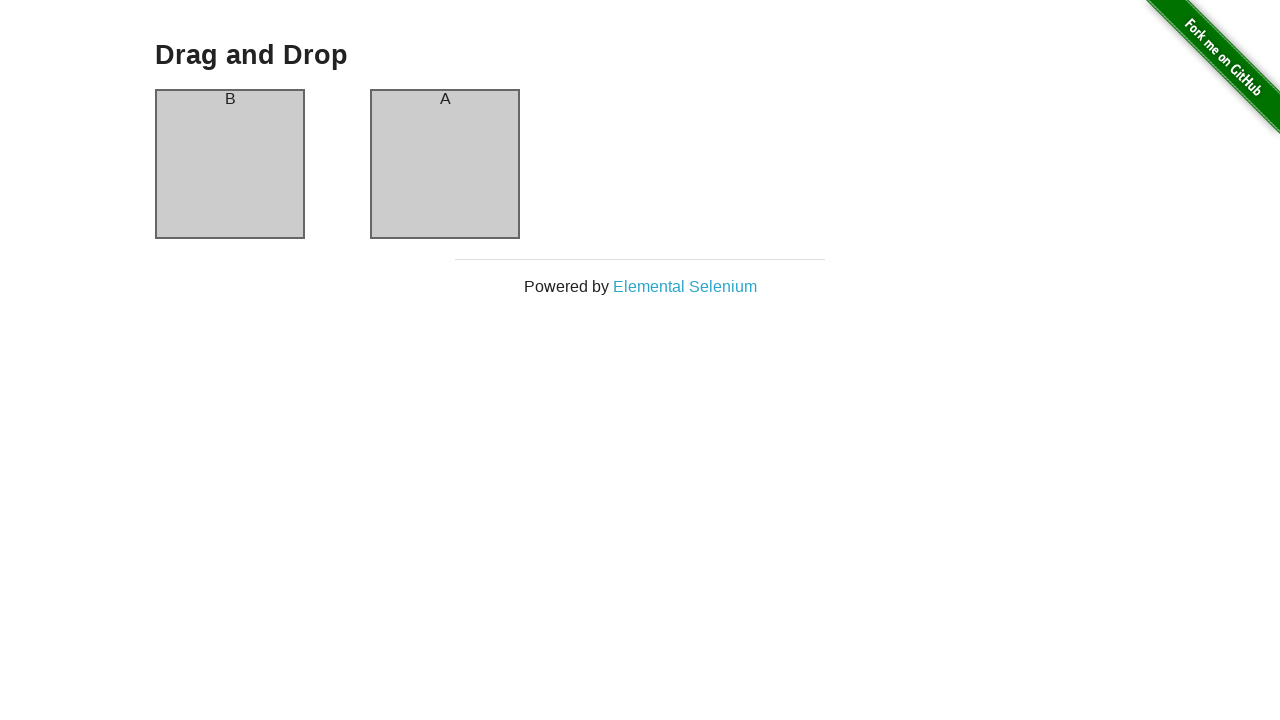

Located column A and column B elements for drag and drop iteration 8
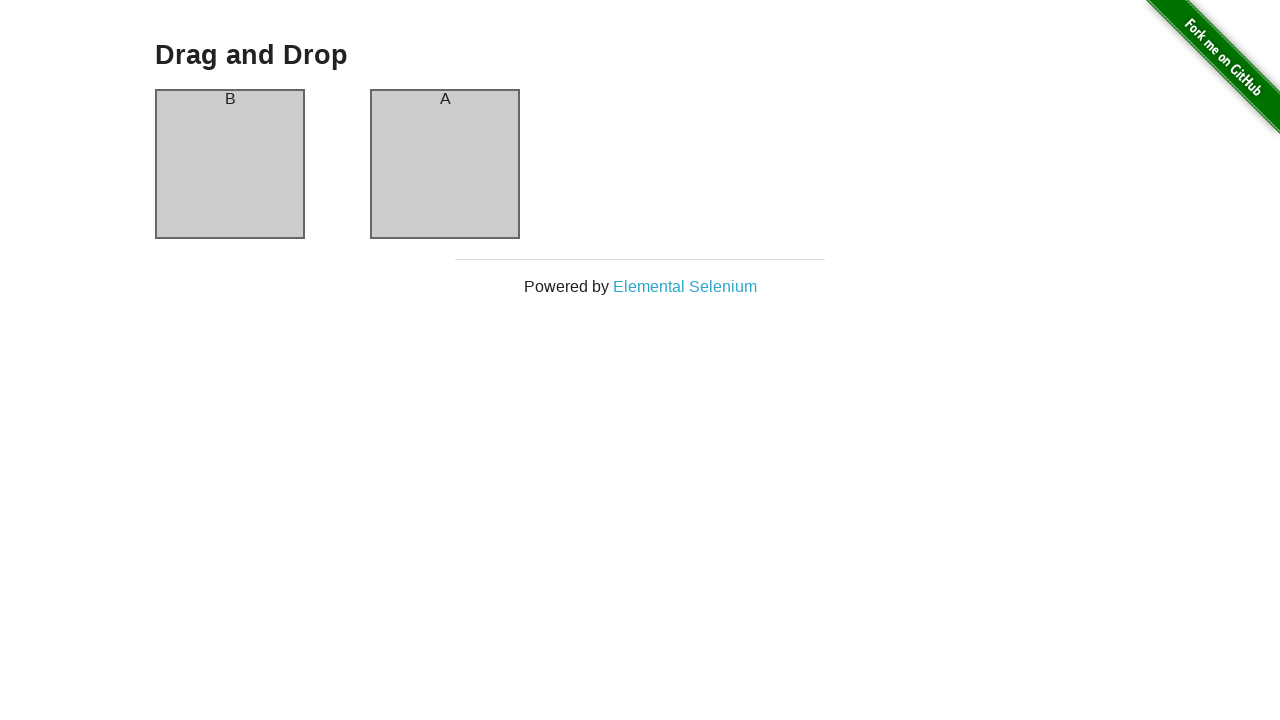

Dragged column A to column B (iteration 8) at (445, 164)
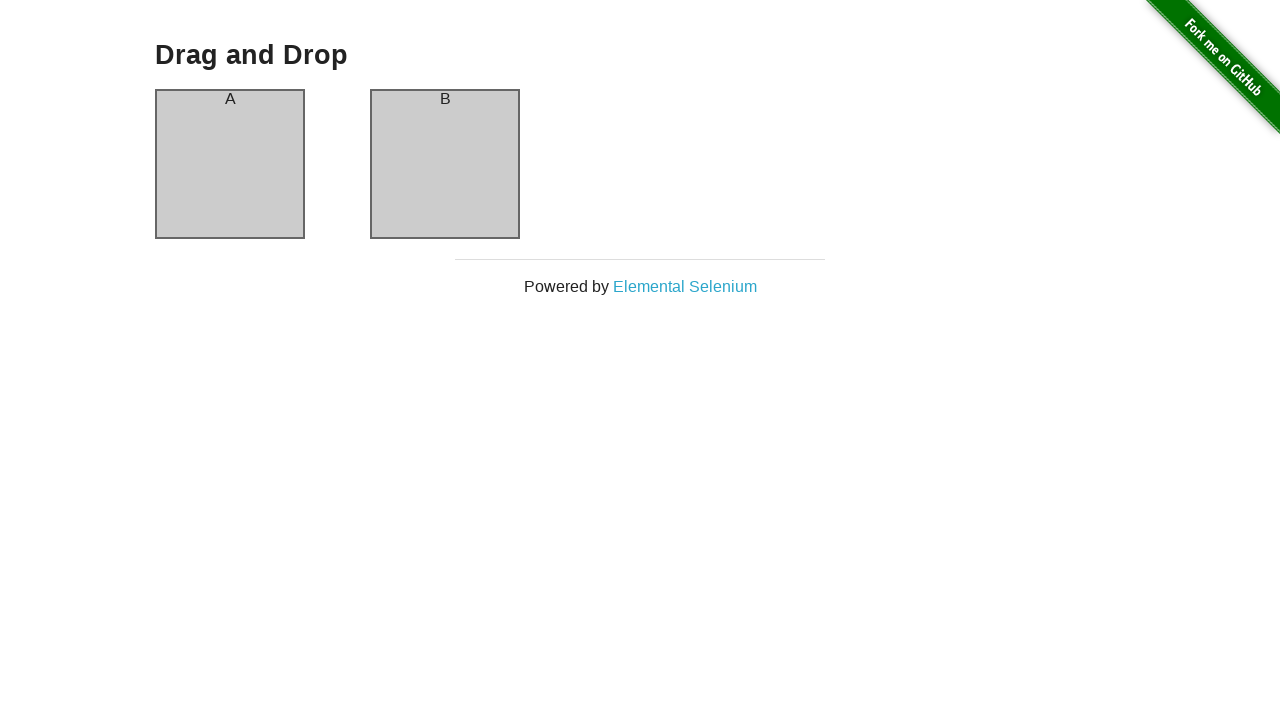

Waited 100ms for DOM to update after drag and drop iteration 8
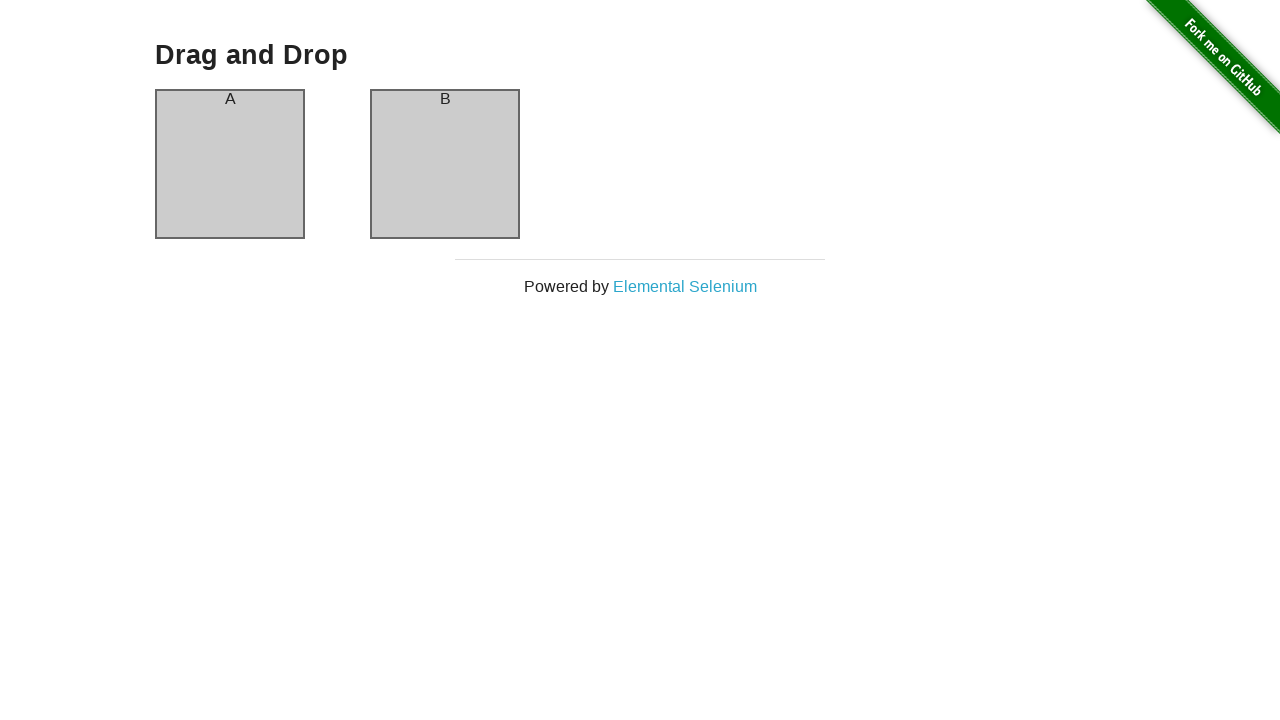

Located column A and column B elements for drag and drop iteration 9
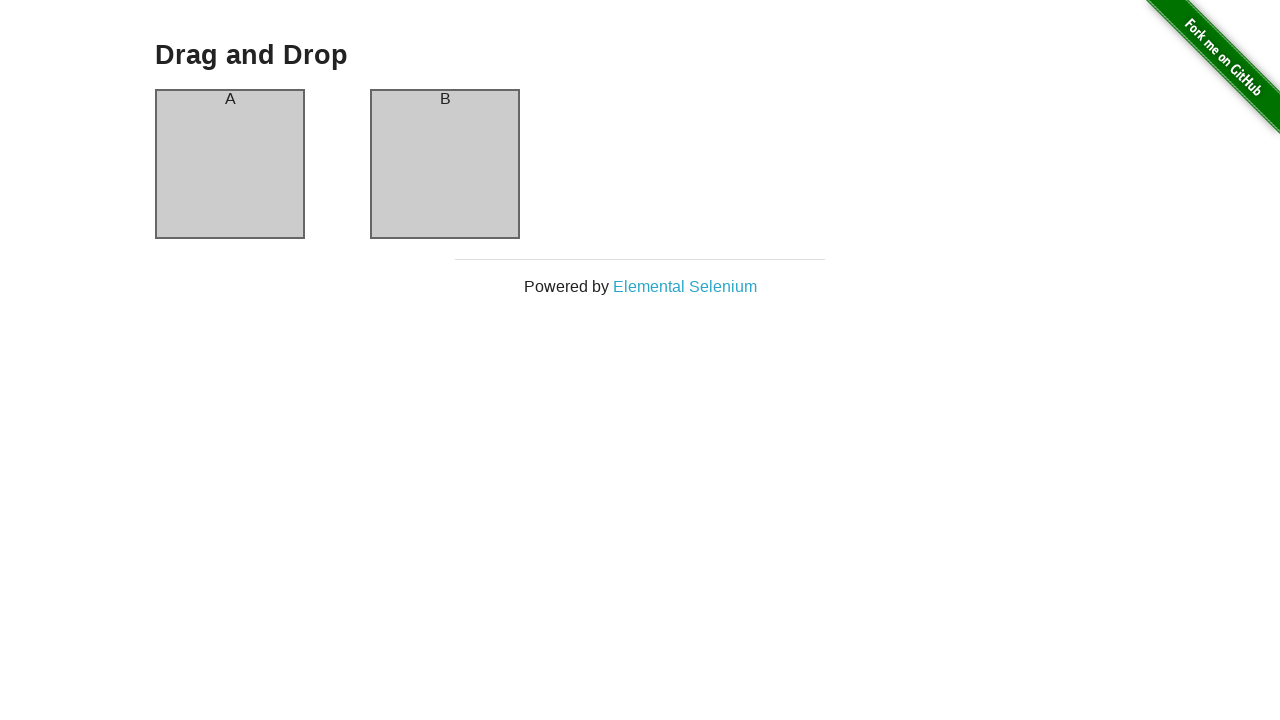

Dragged column A to column B (iteration 9) at (445, 164)
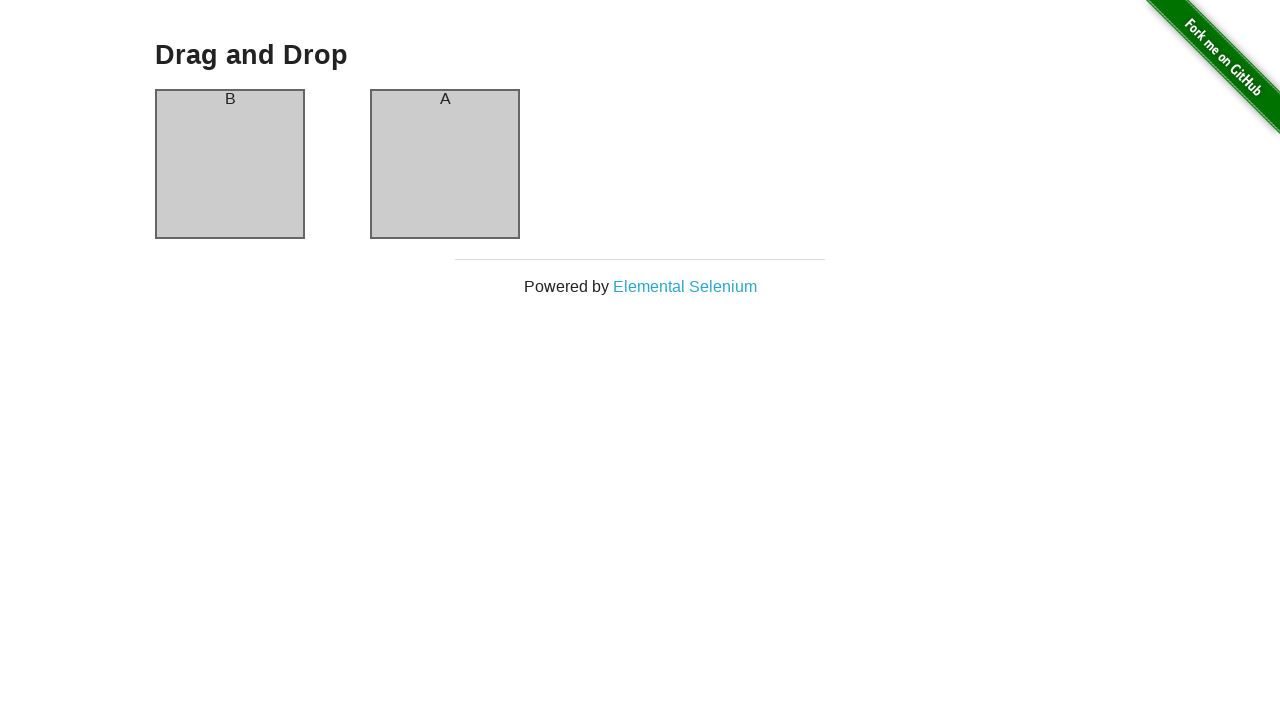

Waited 100ms for DOM to update after drag and drop iteration 9
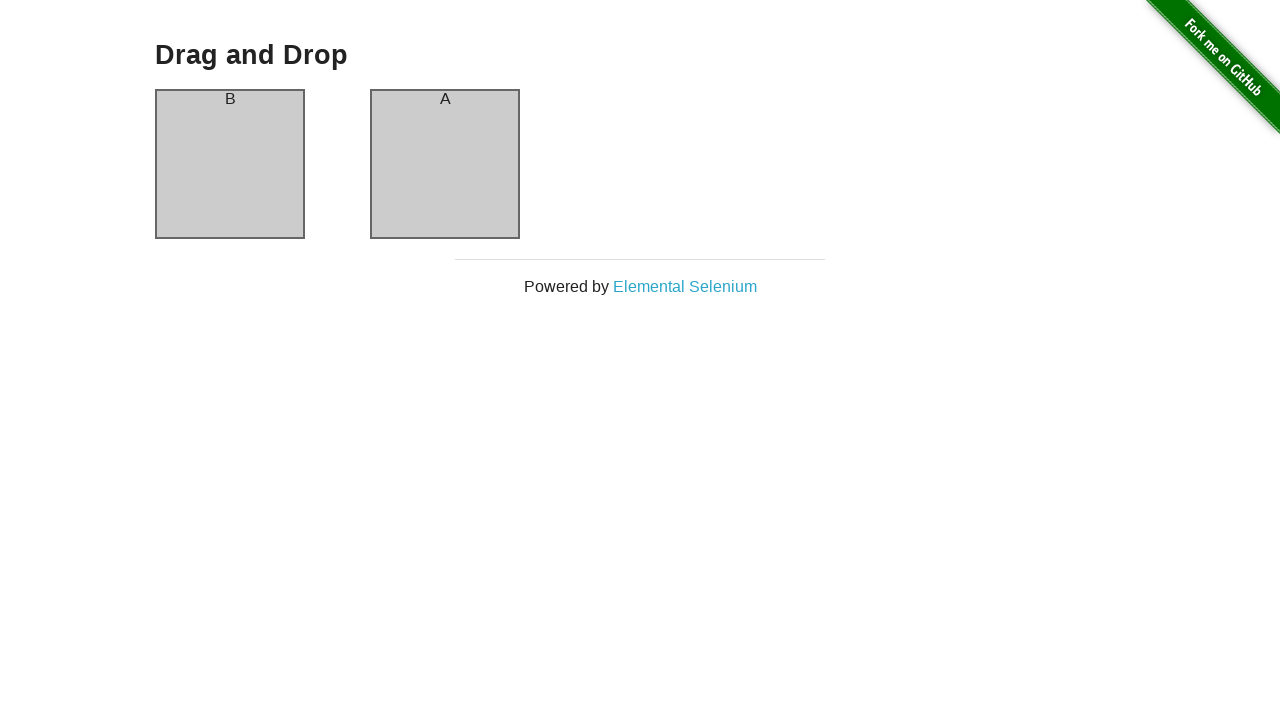

Located column A and column B elements for drag and drop iteration 10
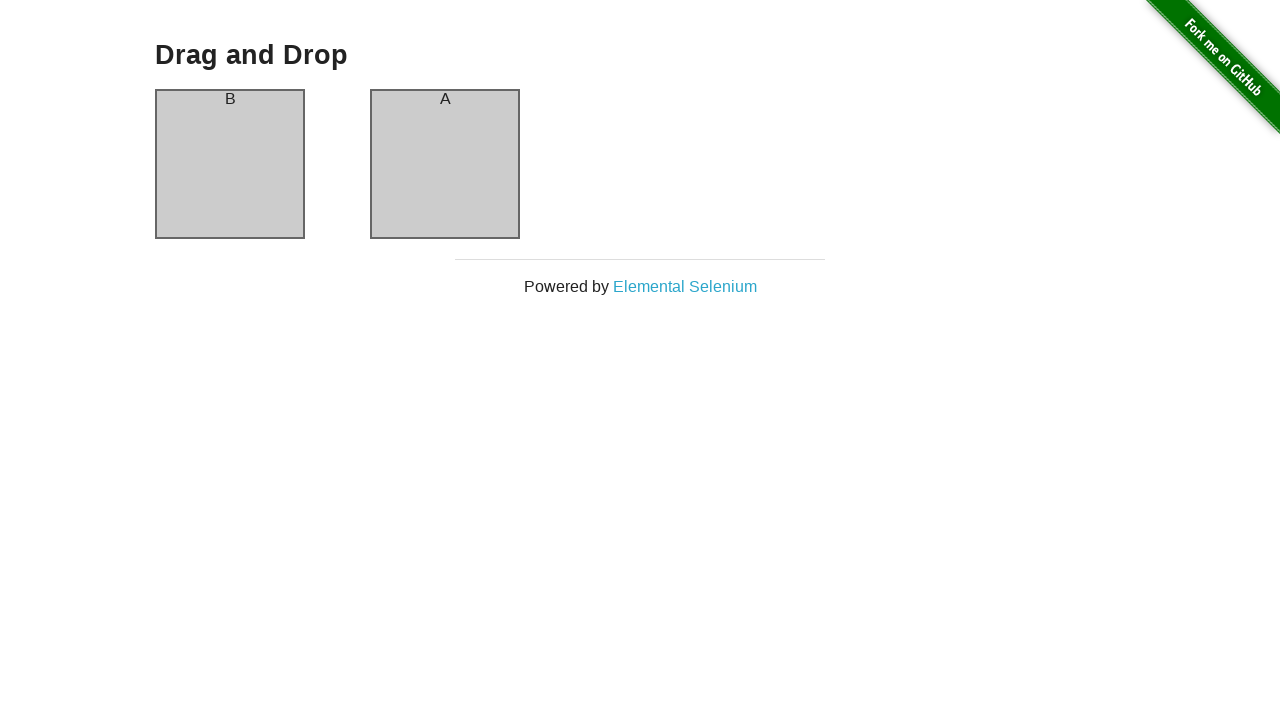

Dragged column A to column B (iteration 10) at (445, 164)
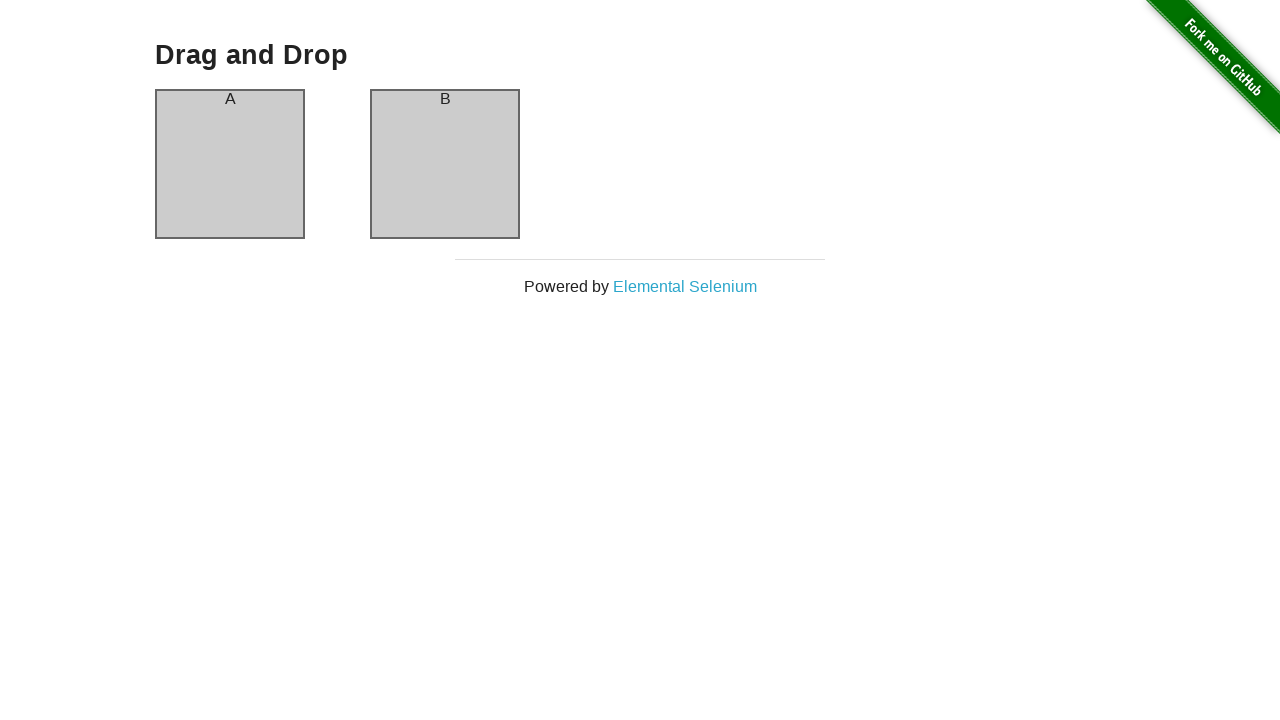

Waited 100ms for DOM to update after drag and drop iteration 10
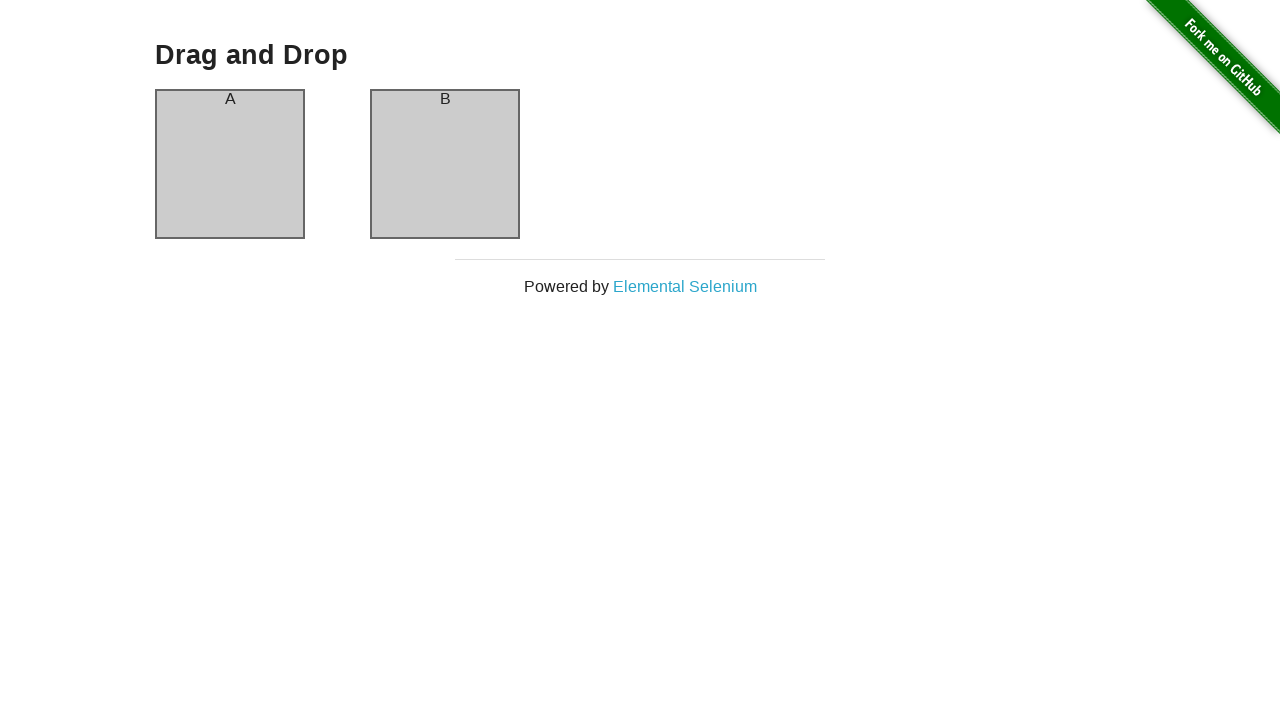

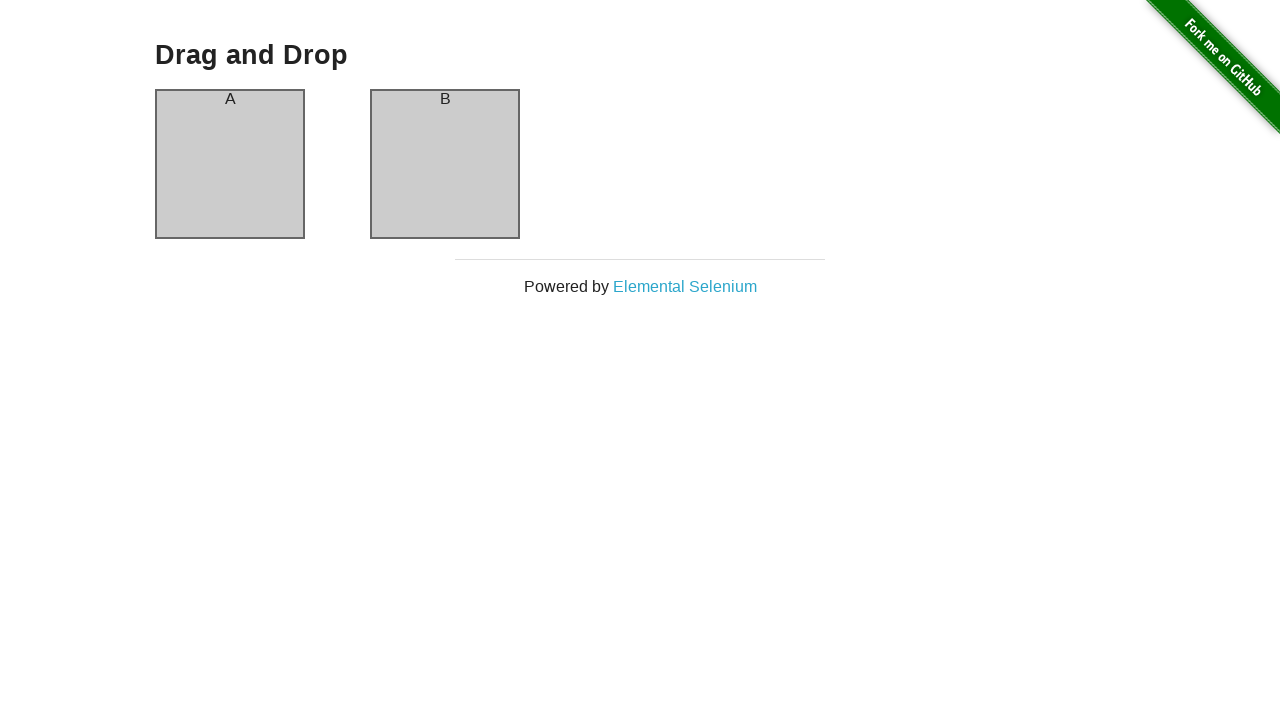